Tests multiple window handling by opening Privacy and Help links from Gmail, switching between windows, and clicking on Terms of Service link in the Privacy window

Starting URL: https://www.gmail.com/

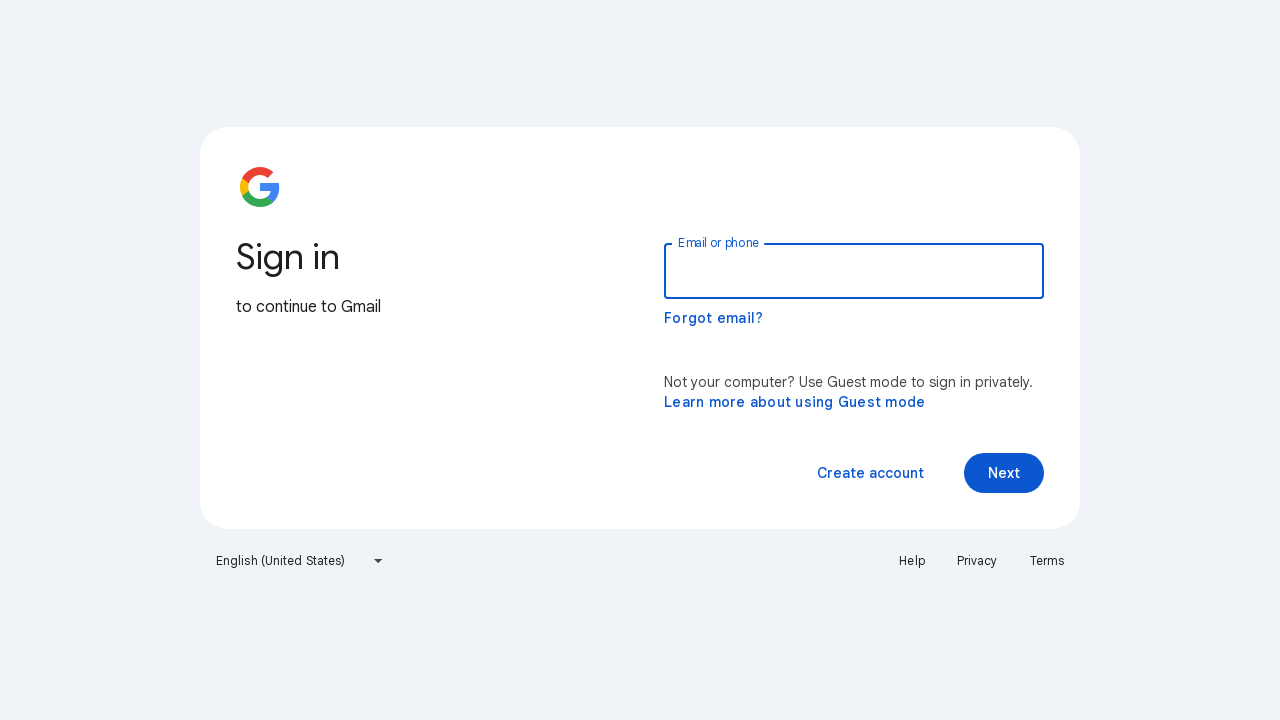

Stored Gmail page as main window context
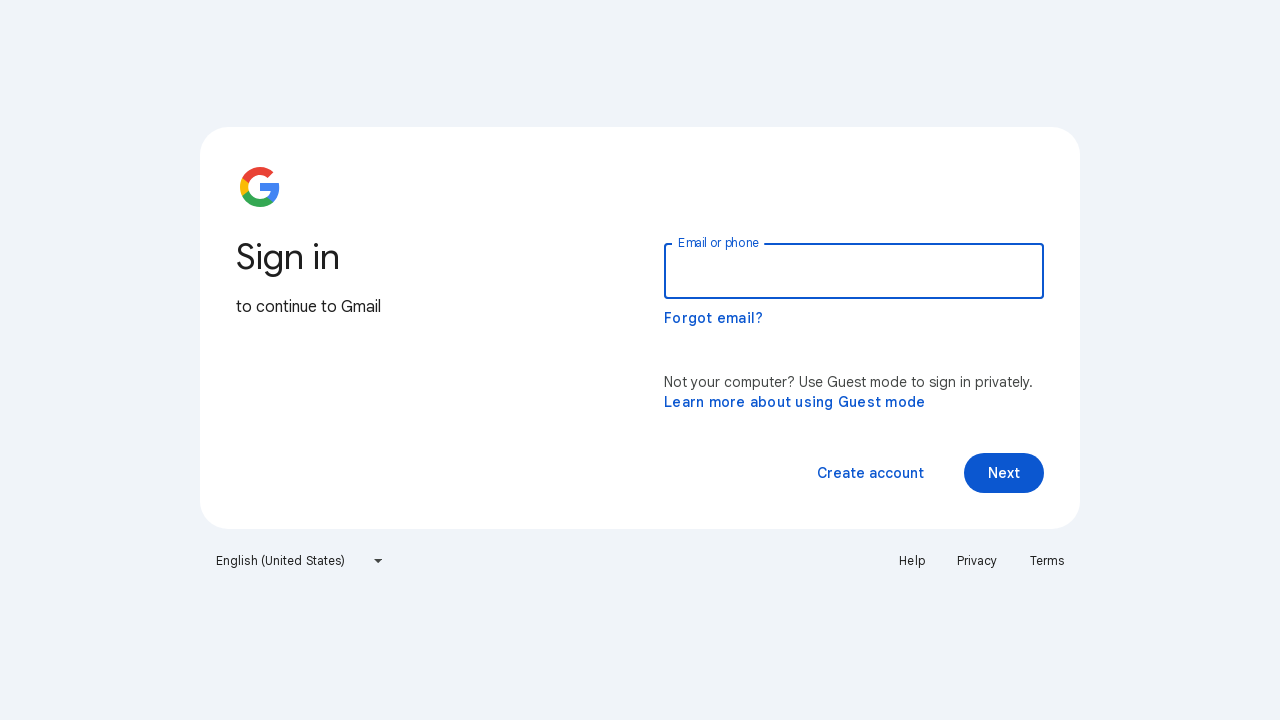

Clicked Privacy link to open new window at (977, 561) on text=Privacy
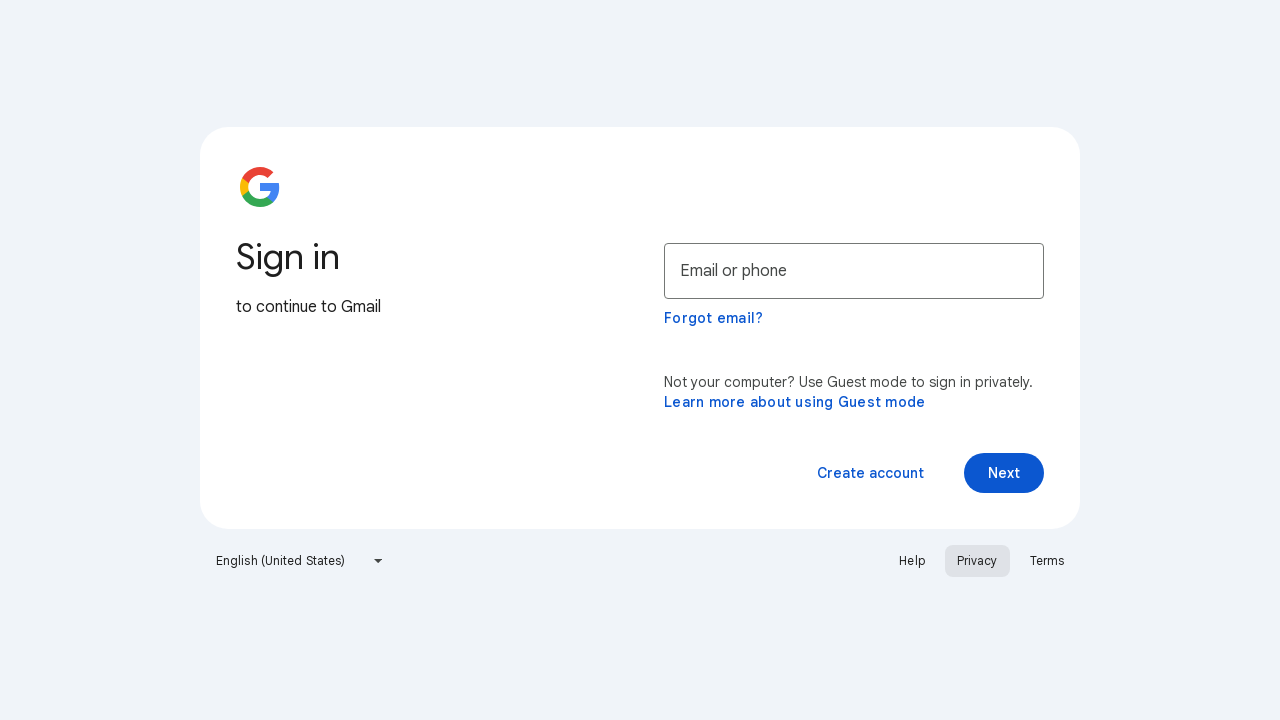

Privacy window opened and stored
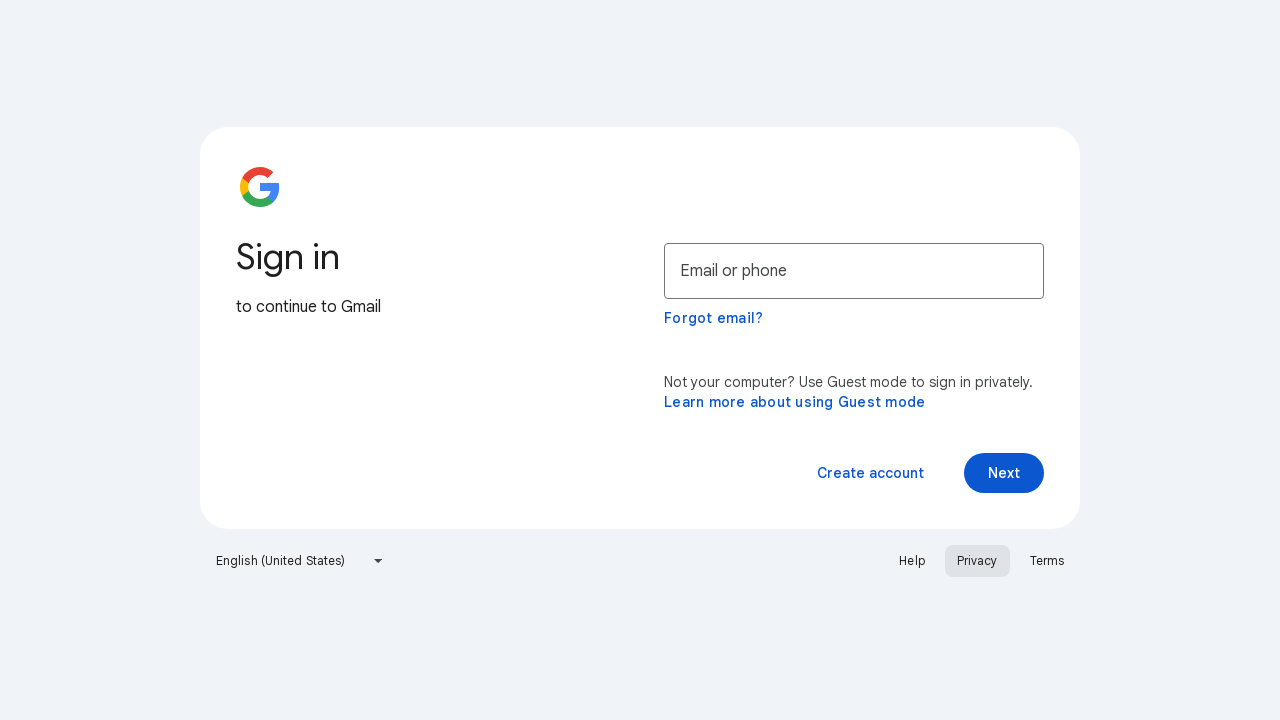

Clicked Help link to open new window at (912, 561) on text=Help
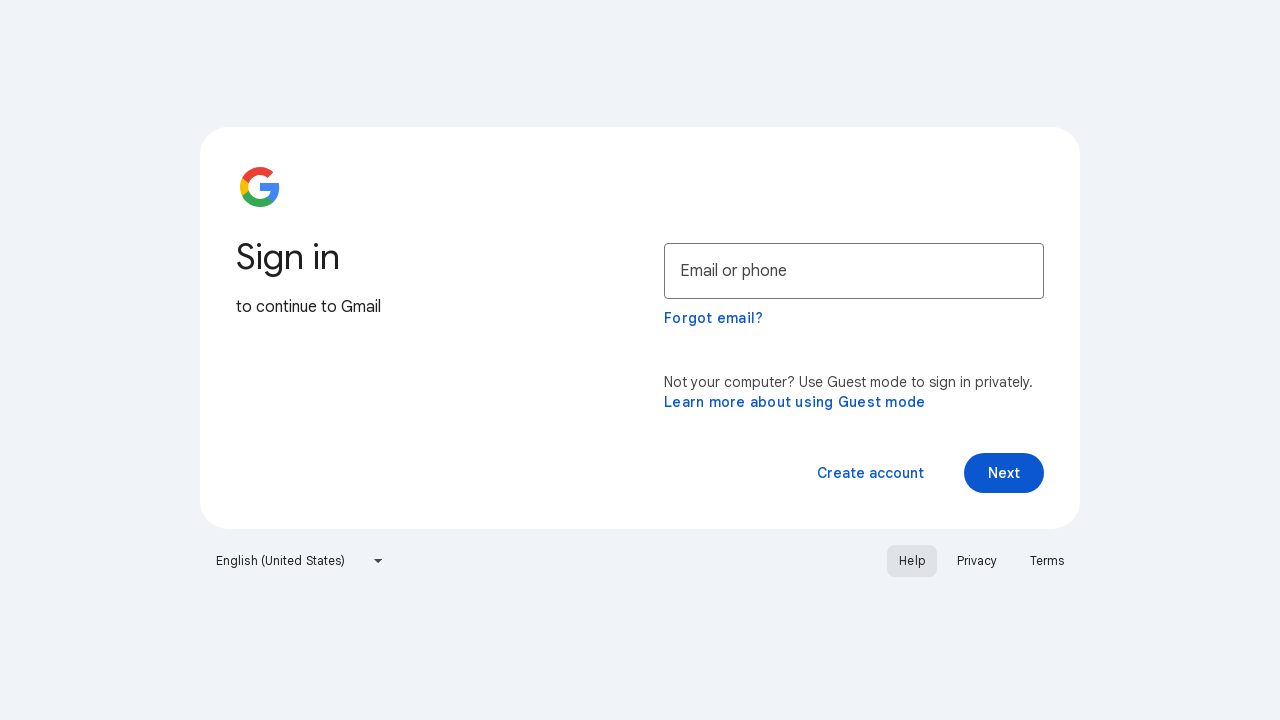

Help window opened and stored
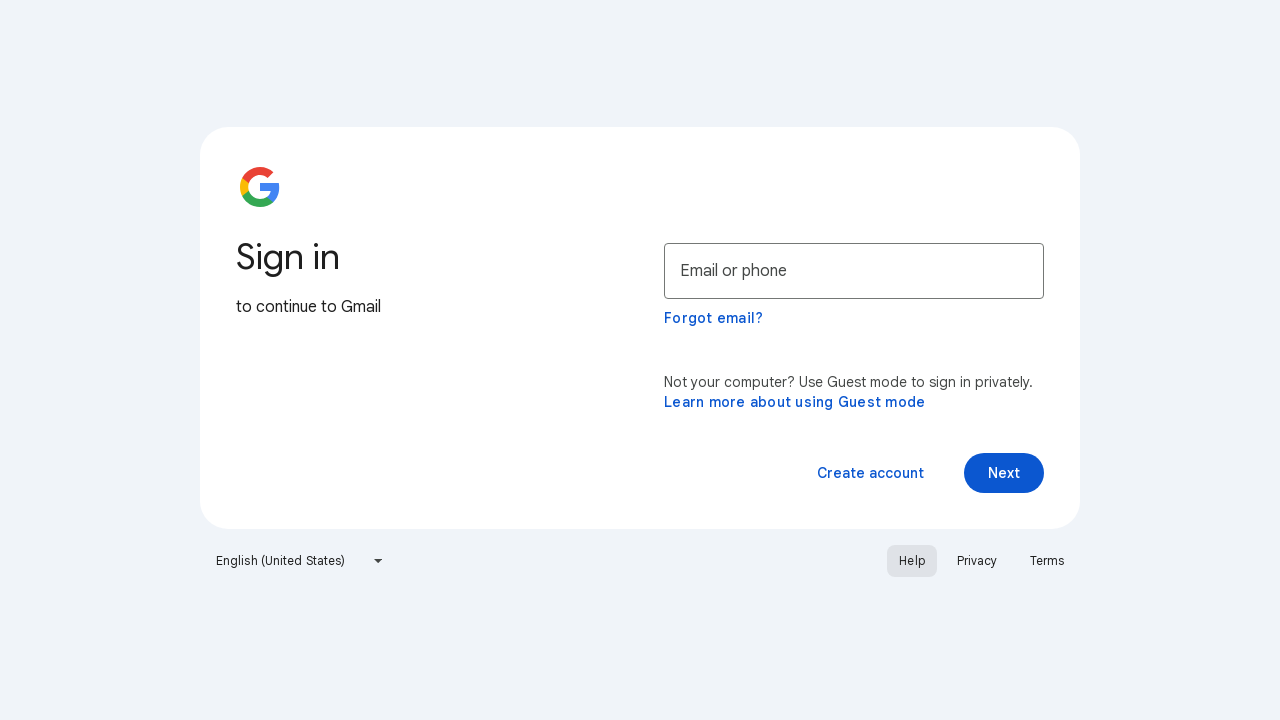

Waited 2 seconds for pages to load
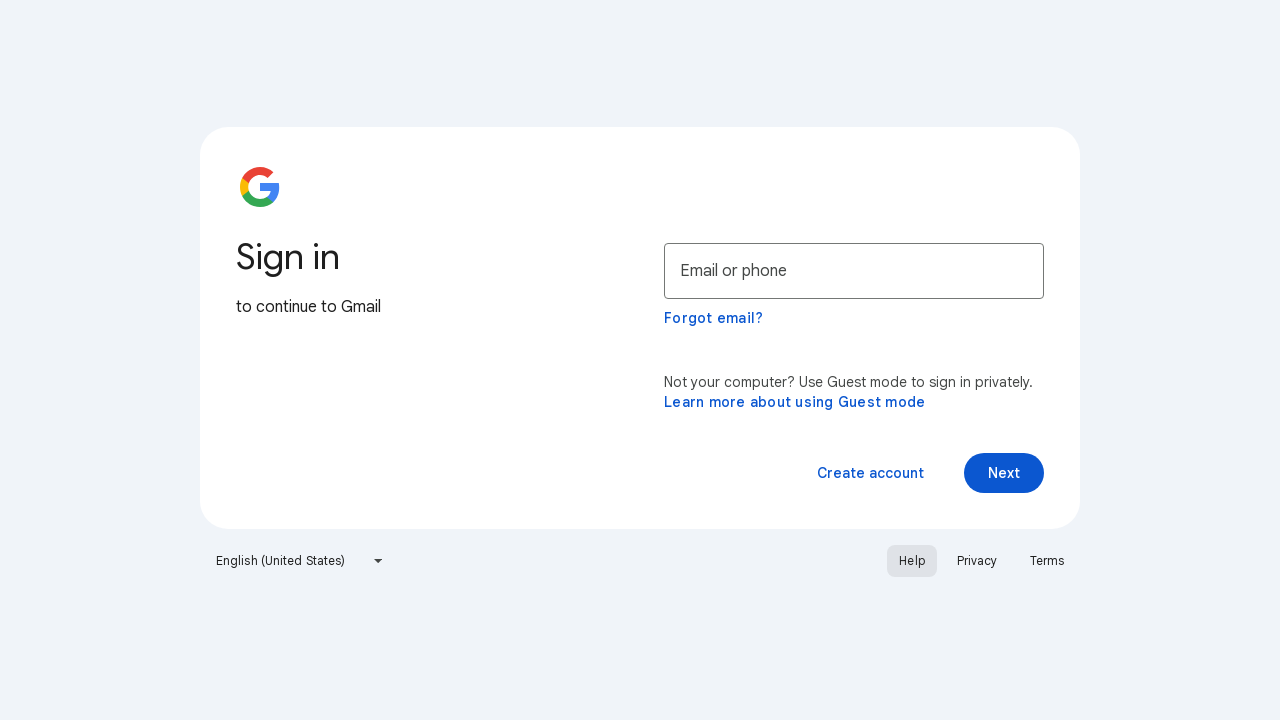

Retrieved all pages from context
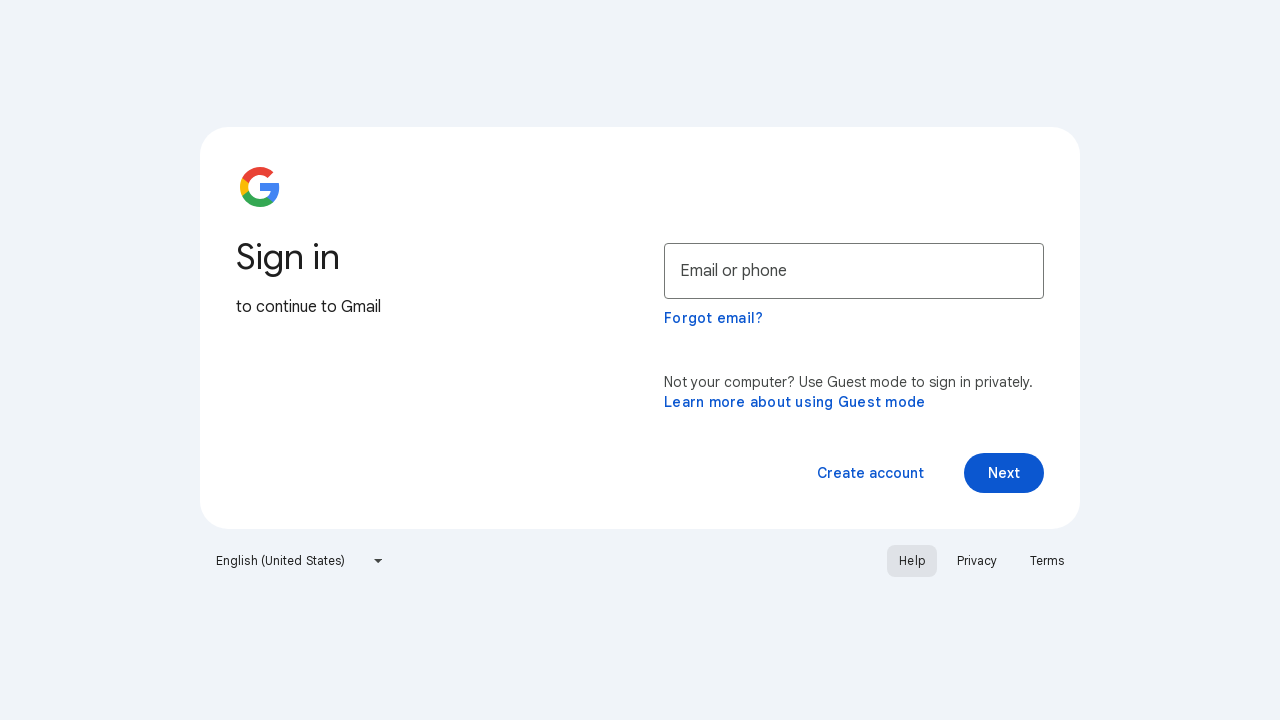

Found Privacy window and clicked Terms of Service link at (338, 78) on header#gb >> text=Terms of Service >> nth=0
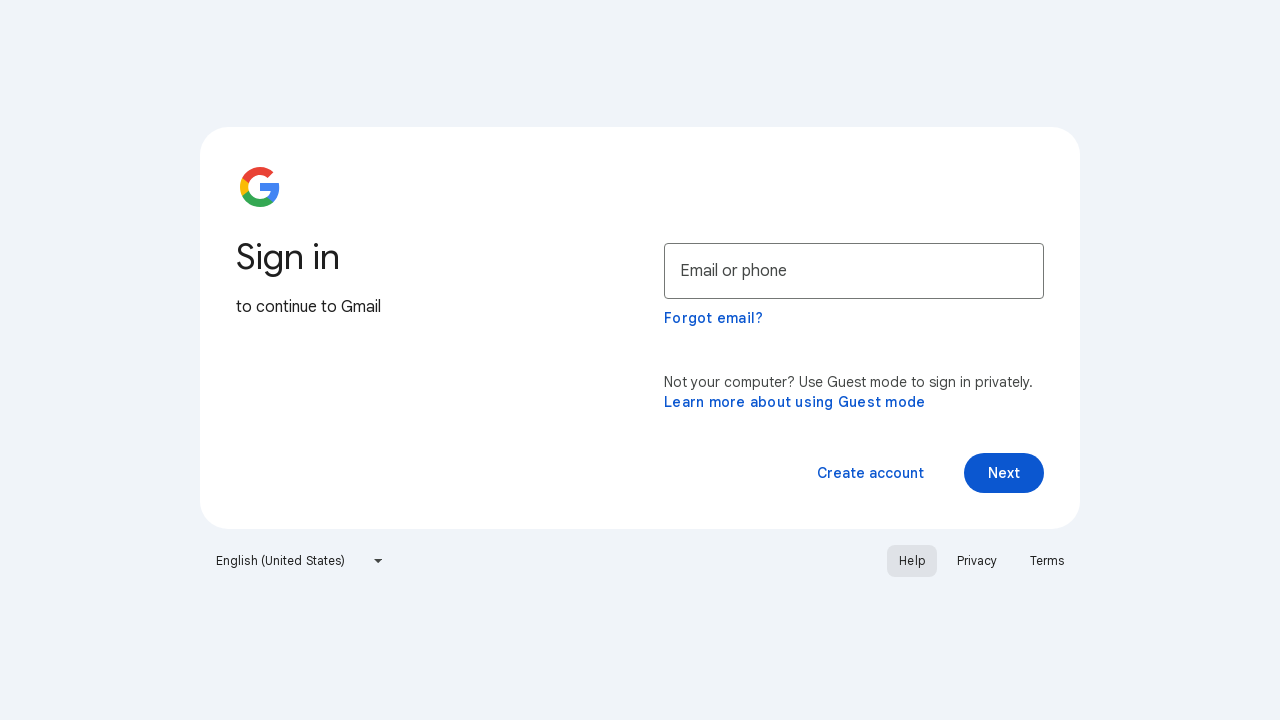

Brought Gmail page back to front
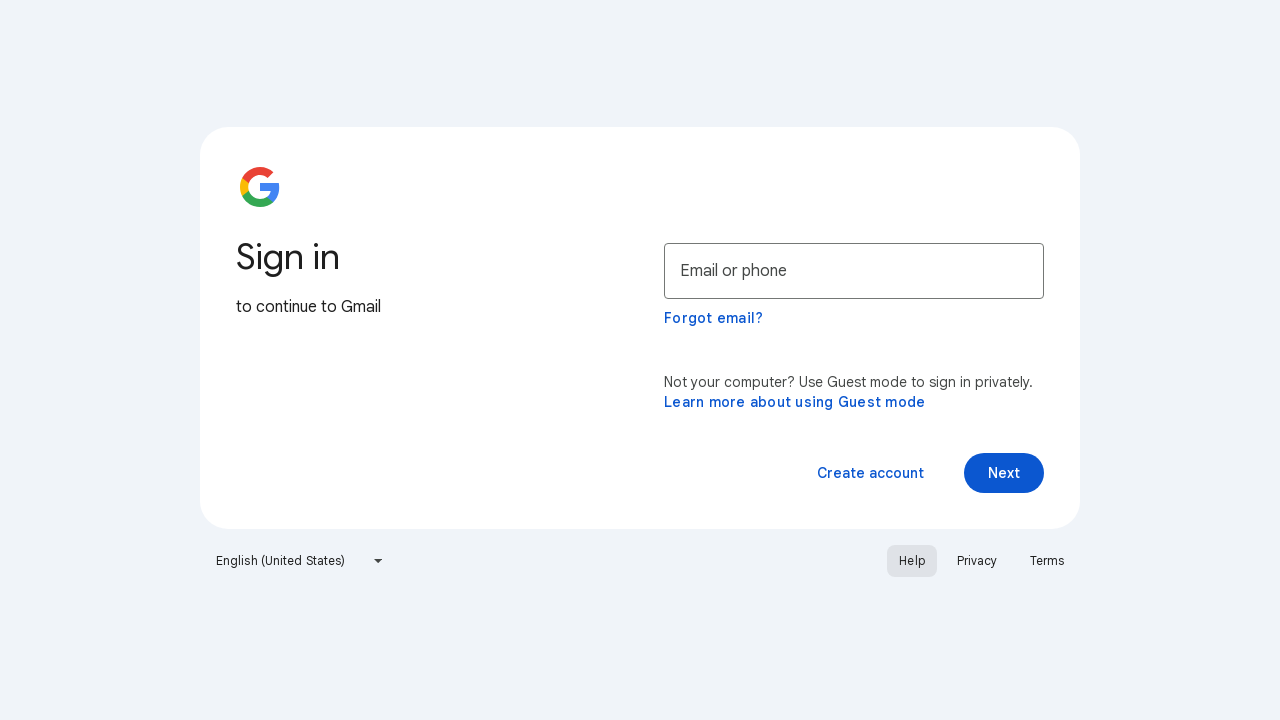

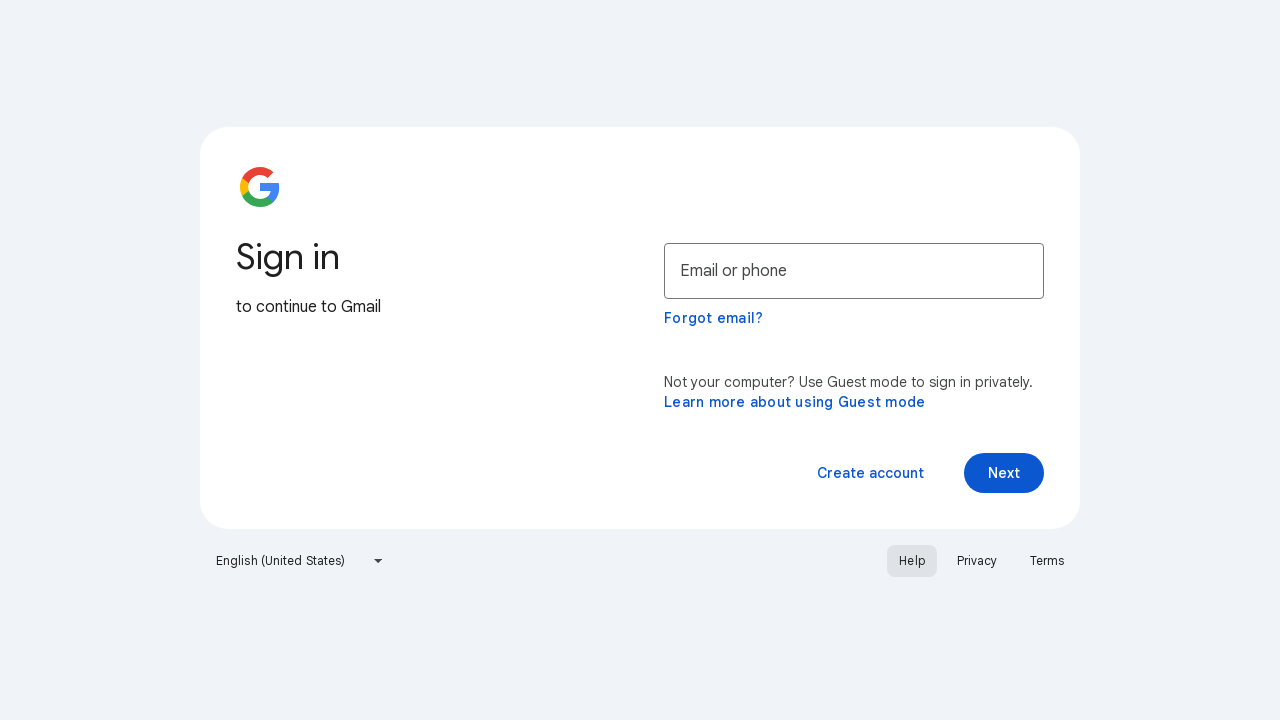